Tests navigation to the "Appliances" submenu from the catalog menu using keyboard navigation.

Starting URL: http://intershop5.skillbox.ru/

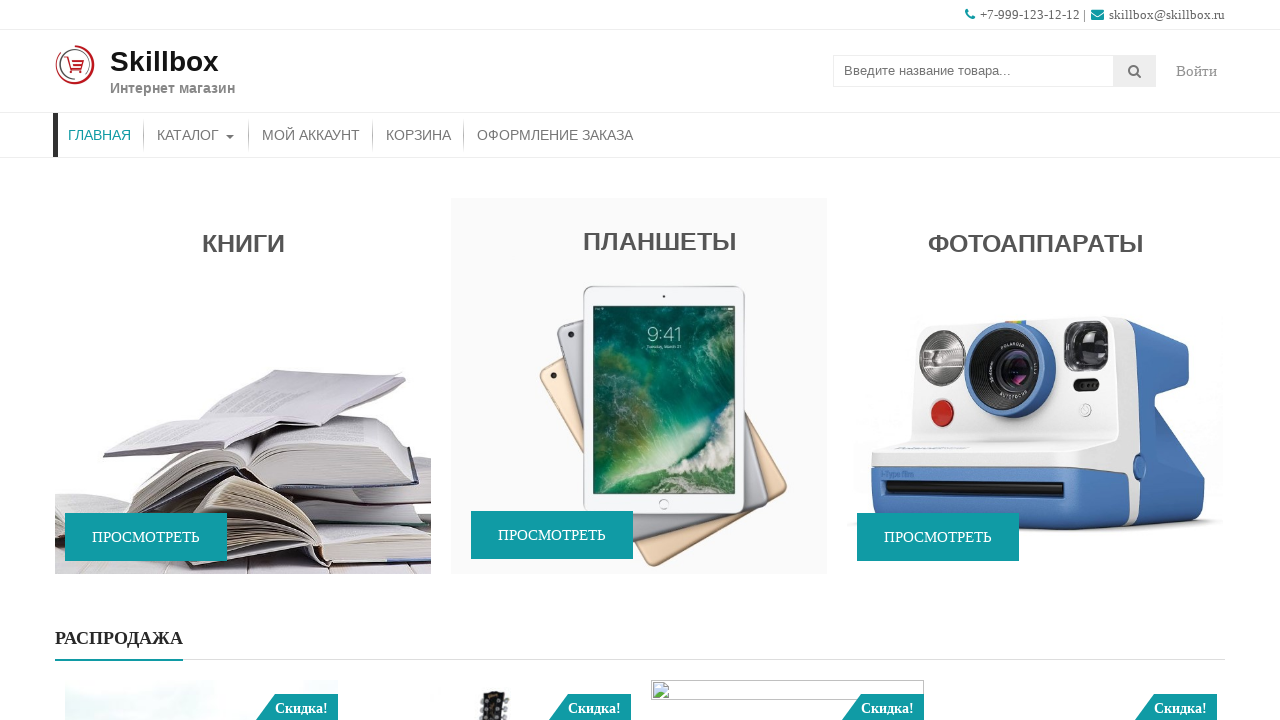

Pressed Tab on Catalog menu to open submenu on //*[contains(@class, 'store-menu')]//*[.='Каталог']
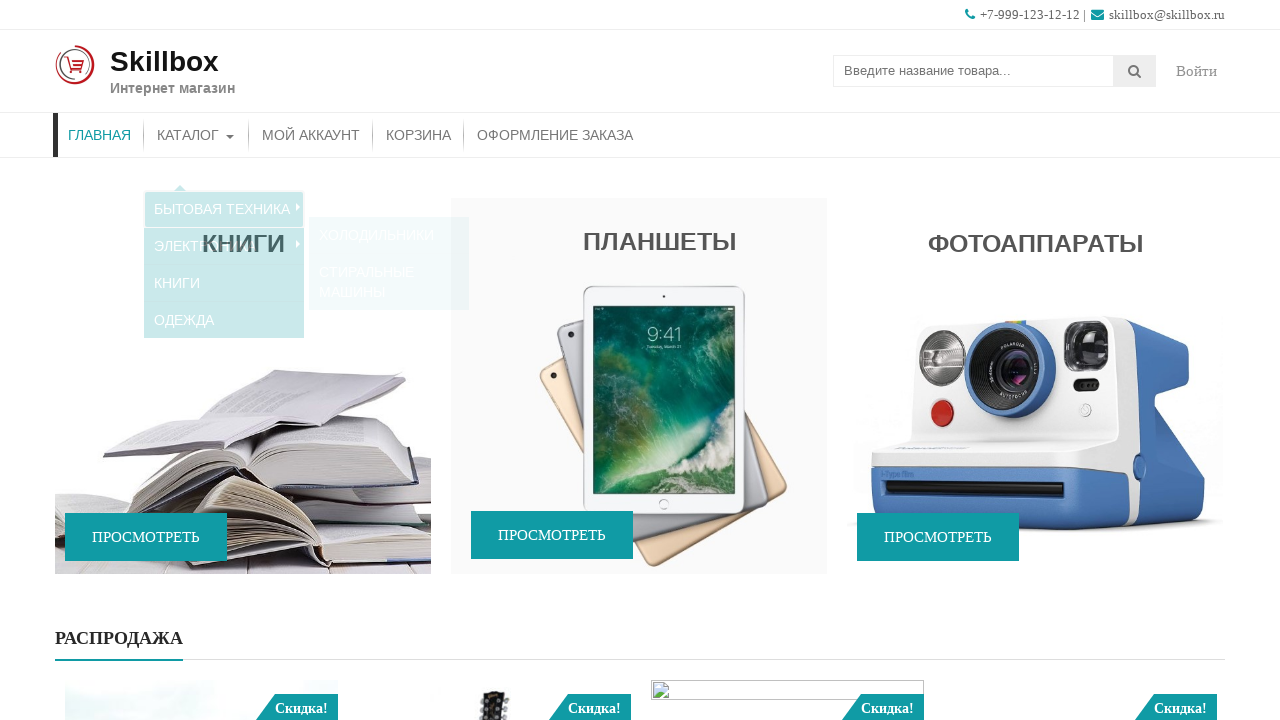

Clicked on Appliances submenu link at (224, 199) on xpath=//*[contains(@class, 'sub-menu')]//*[.='Бытовая техника']
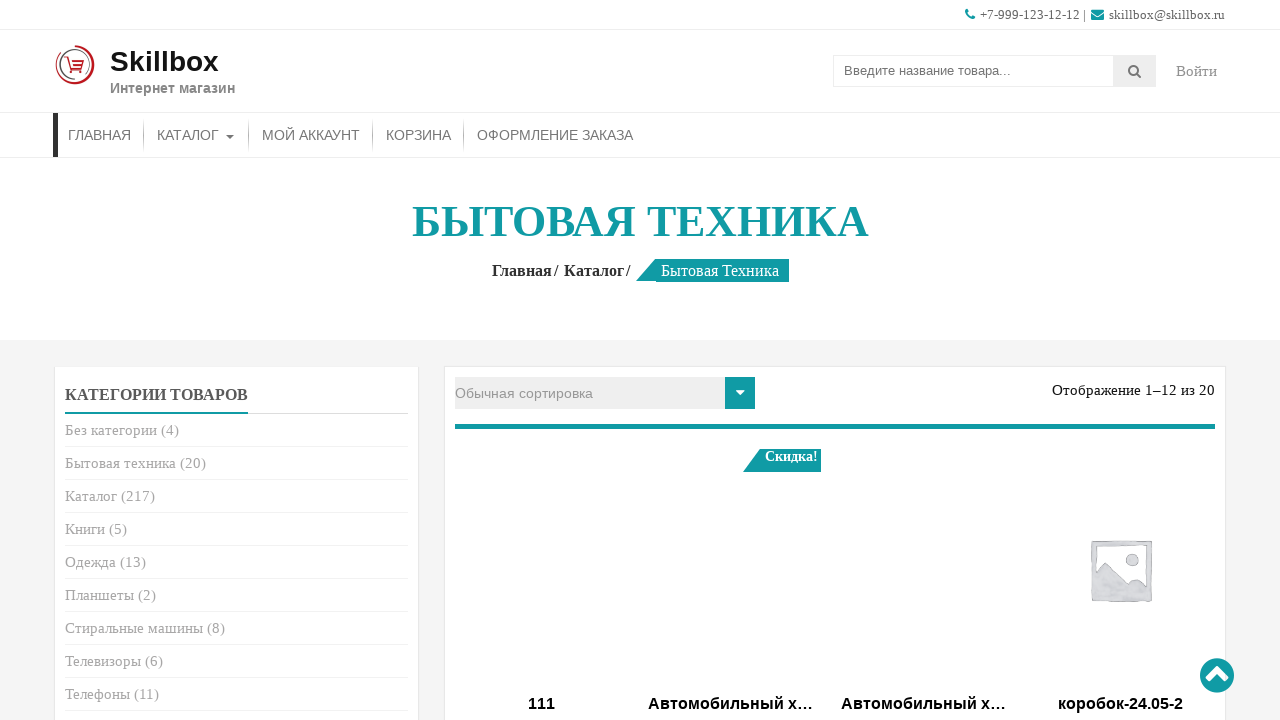

Page title element appeared, confirming navigation to Appliances page
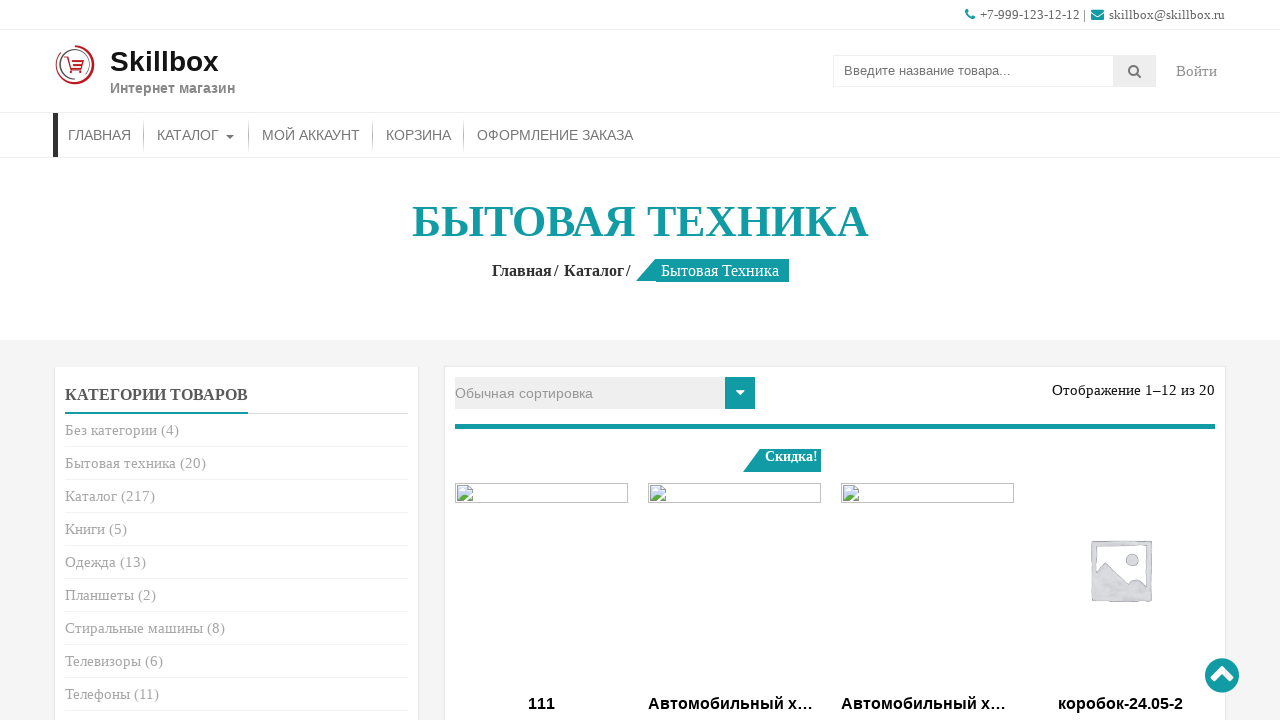

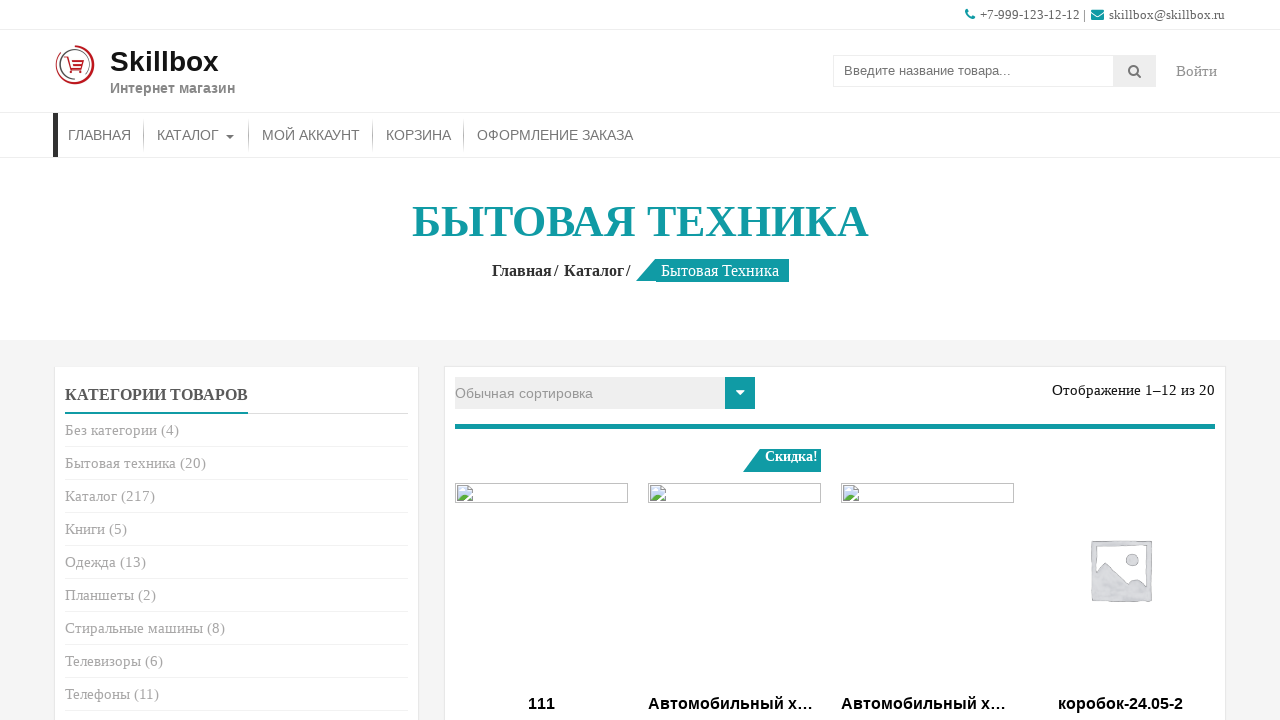